Tests visibility of Healthcare option in the Verticals dropdown by hovering over the menu and then the Healthcare option

Starting URL: https://www.tranktechnologies.com/

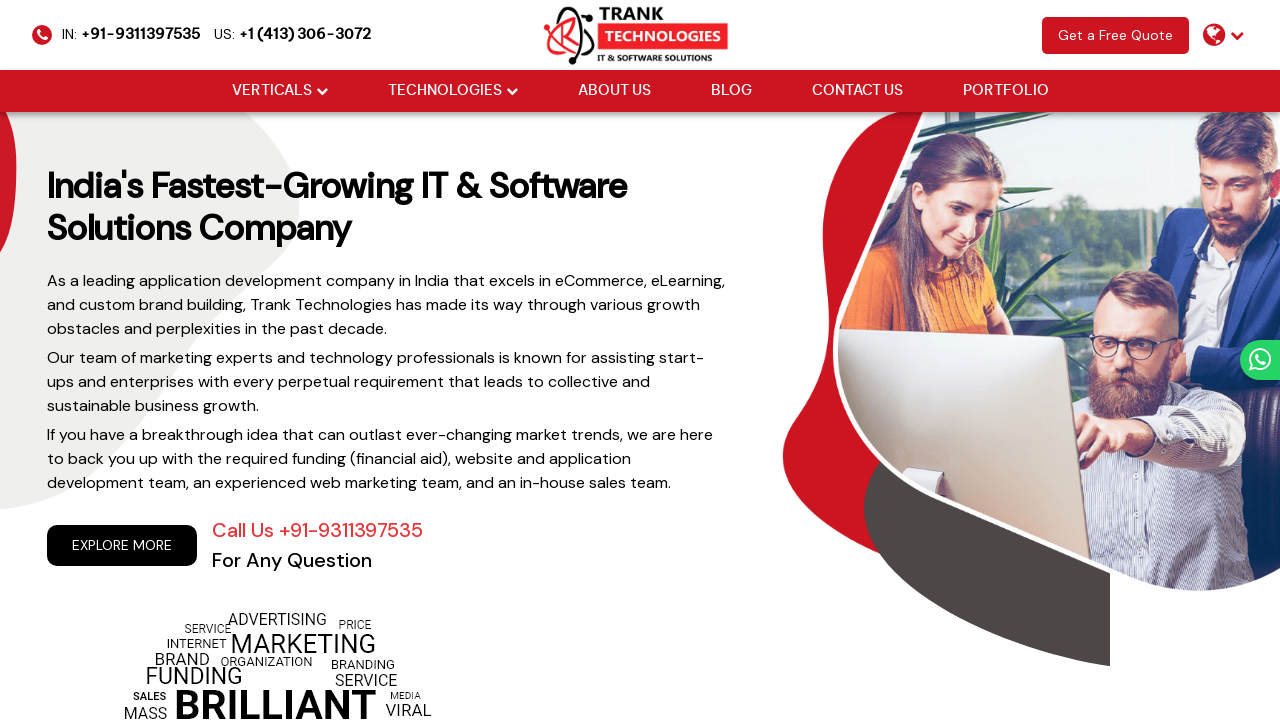

Hovered over Verticals dropdown to reveal menu at (322, 91) on (//i[@class='fa fa-chevron-down'])[2]
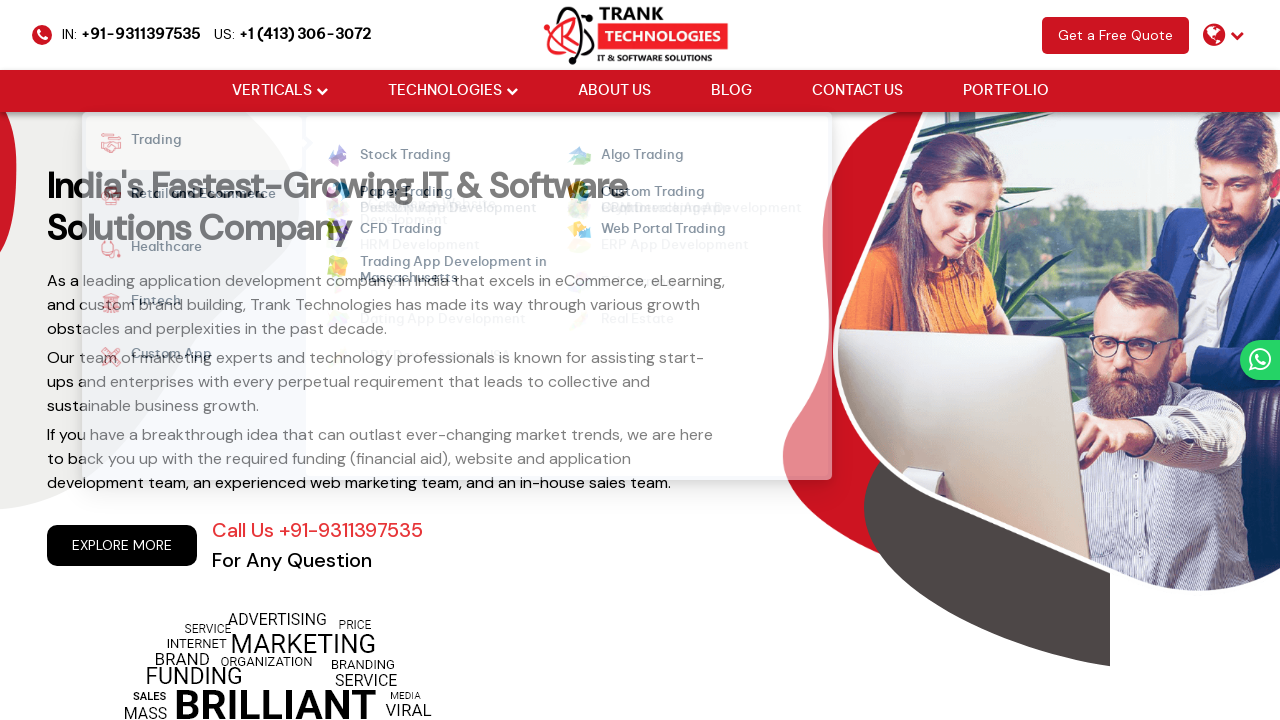

Hovered over Healthcare option in the dropdown at (156, 250) on xpath=//strong[normalize-space()='Healthcare']
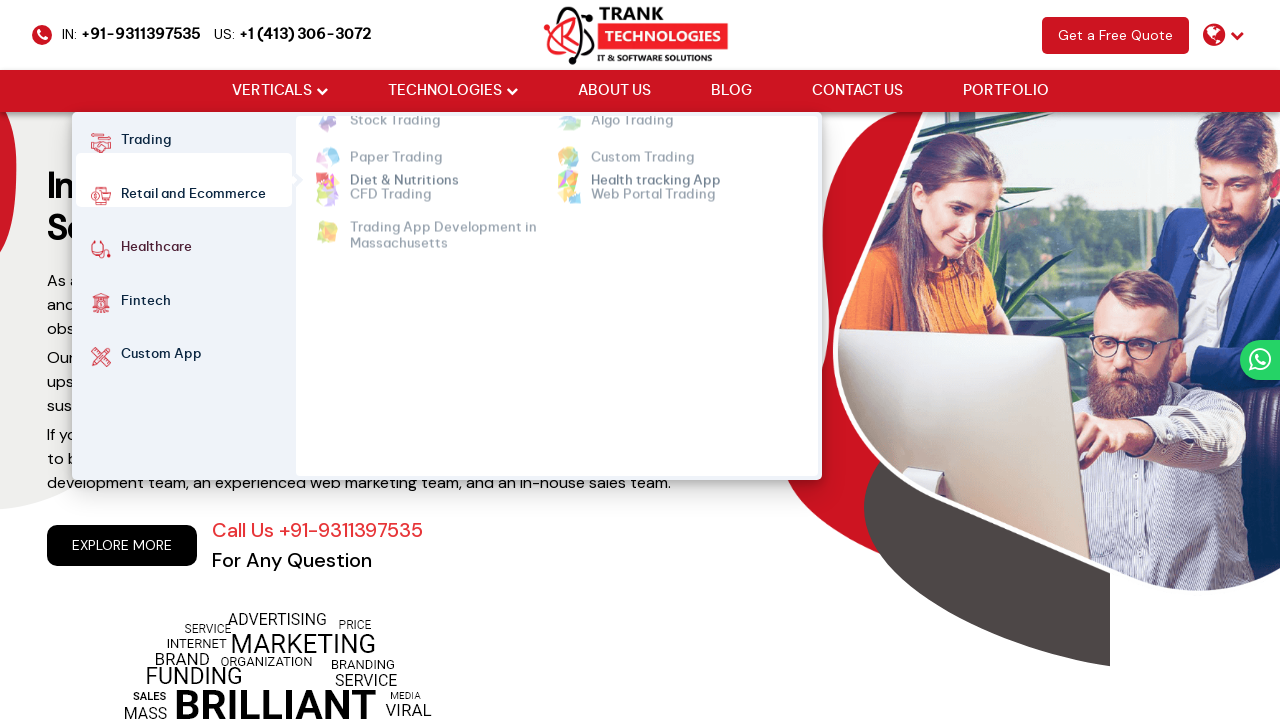

Verified Healthcare option is visible
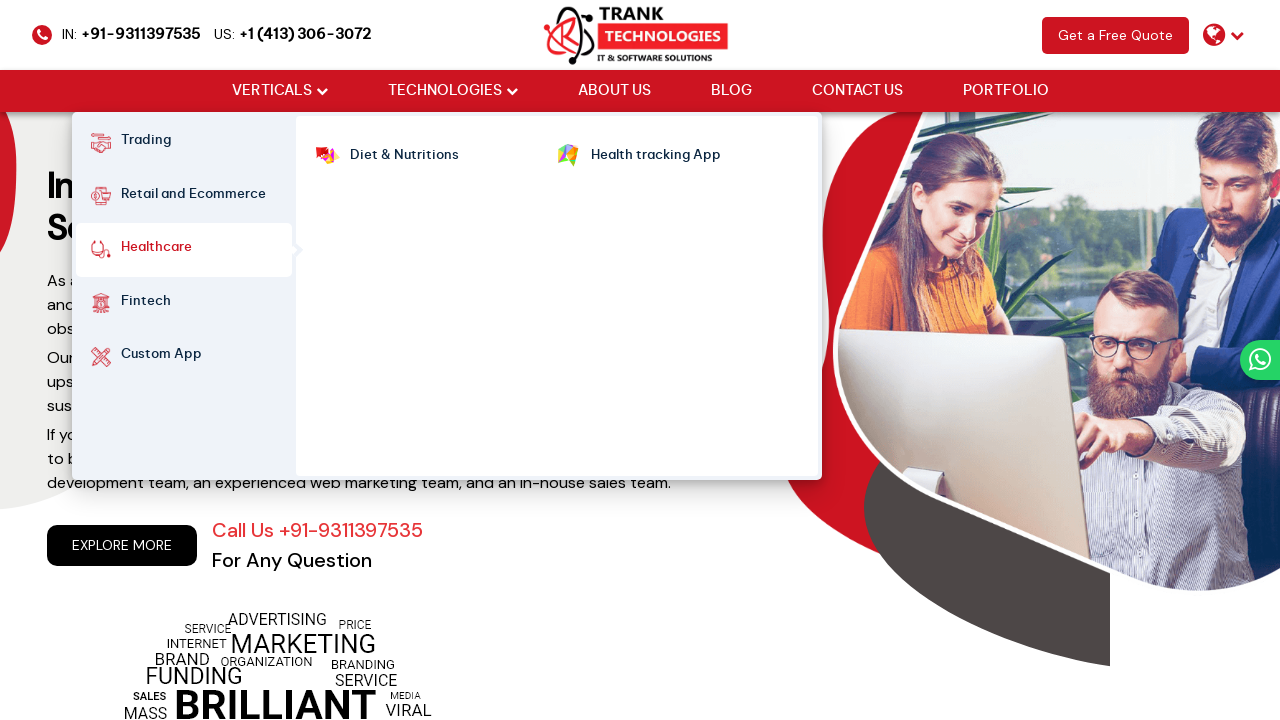

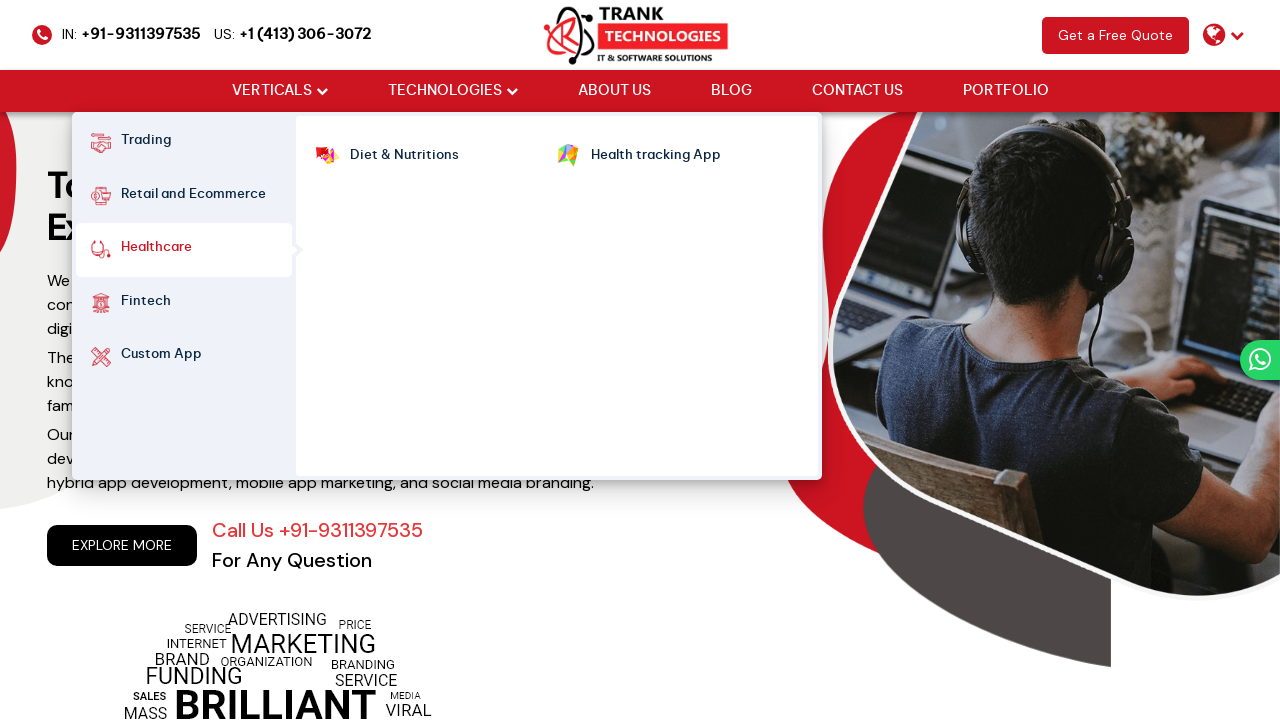